Tests an e-commerce shopping flow by adding specific items (Cucumber, Brocolli, Beetroot, Beans) to cart, proceeding to checkout, applying a promo code, and verifying the code was applied successfully.

Starting URL: https://rahulshettyacademy.com/seleniumPractise/#/

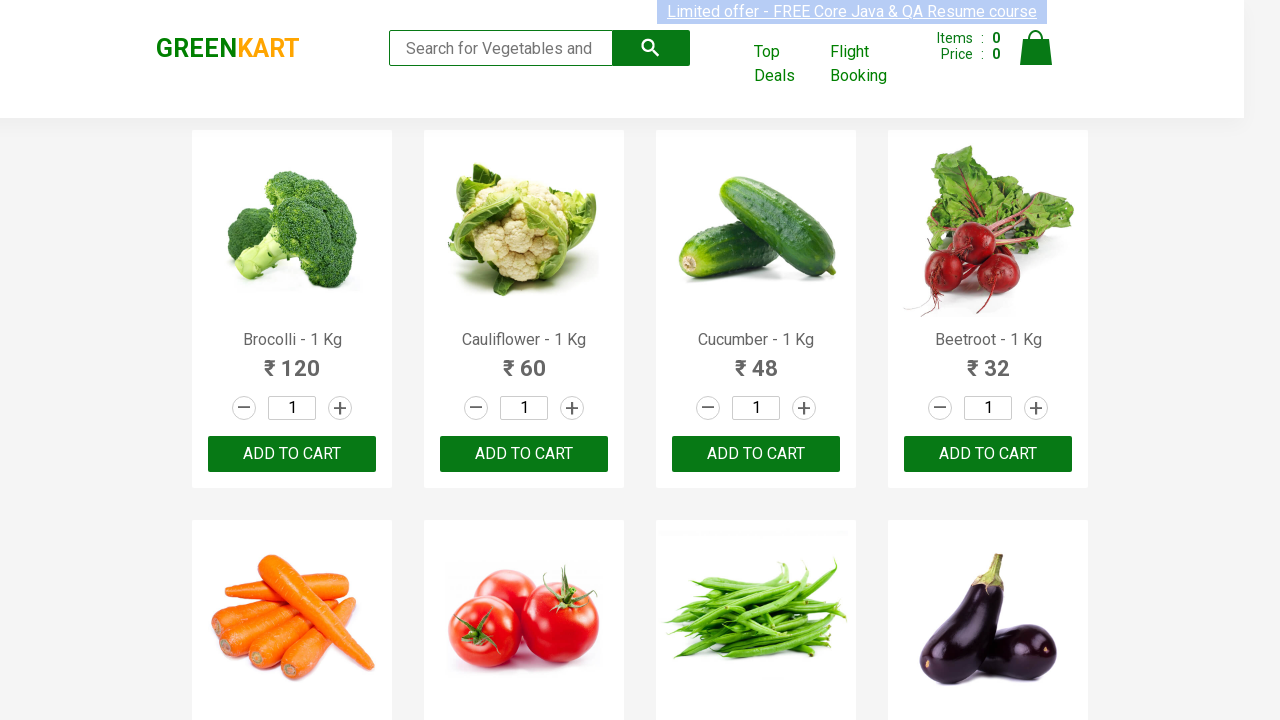

Waited for product names to load on the page
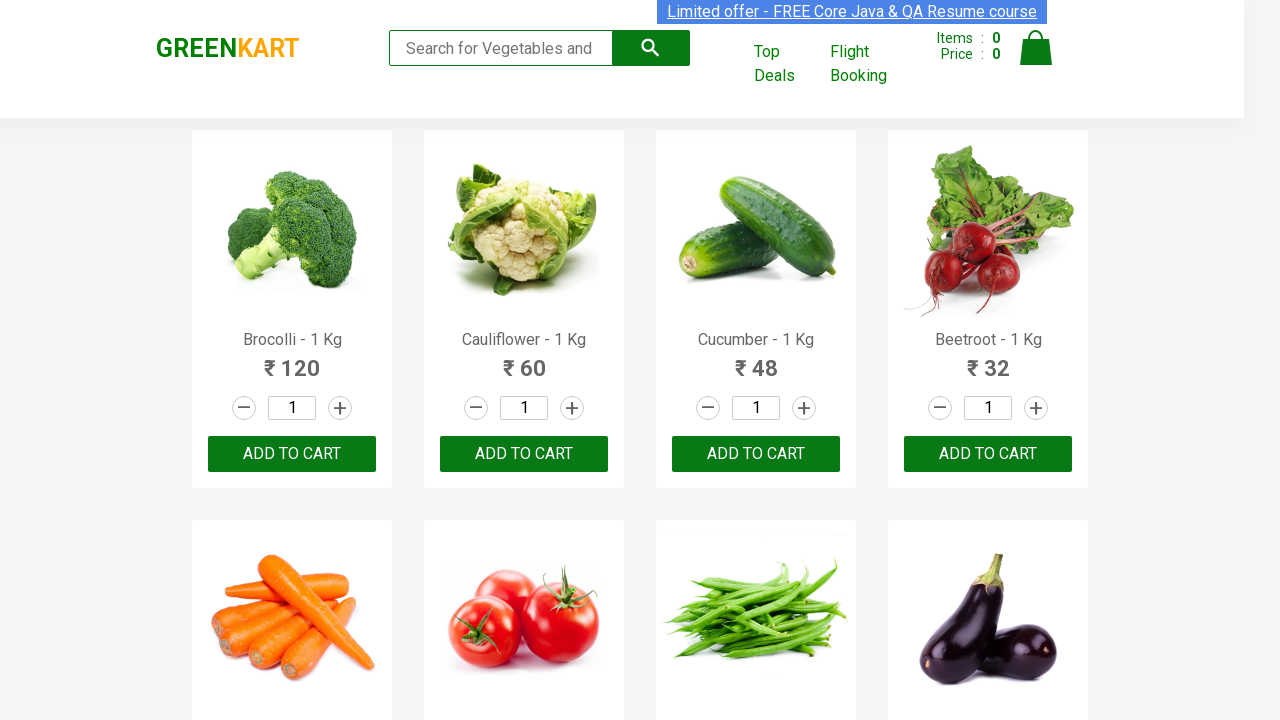

Retrieved all product name elements from the page
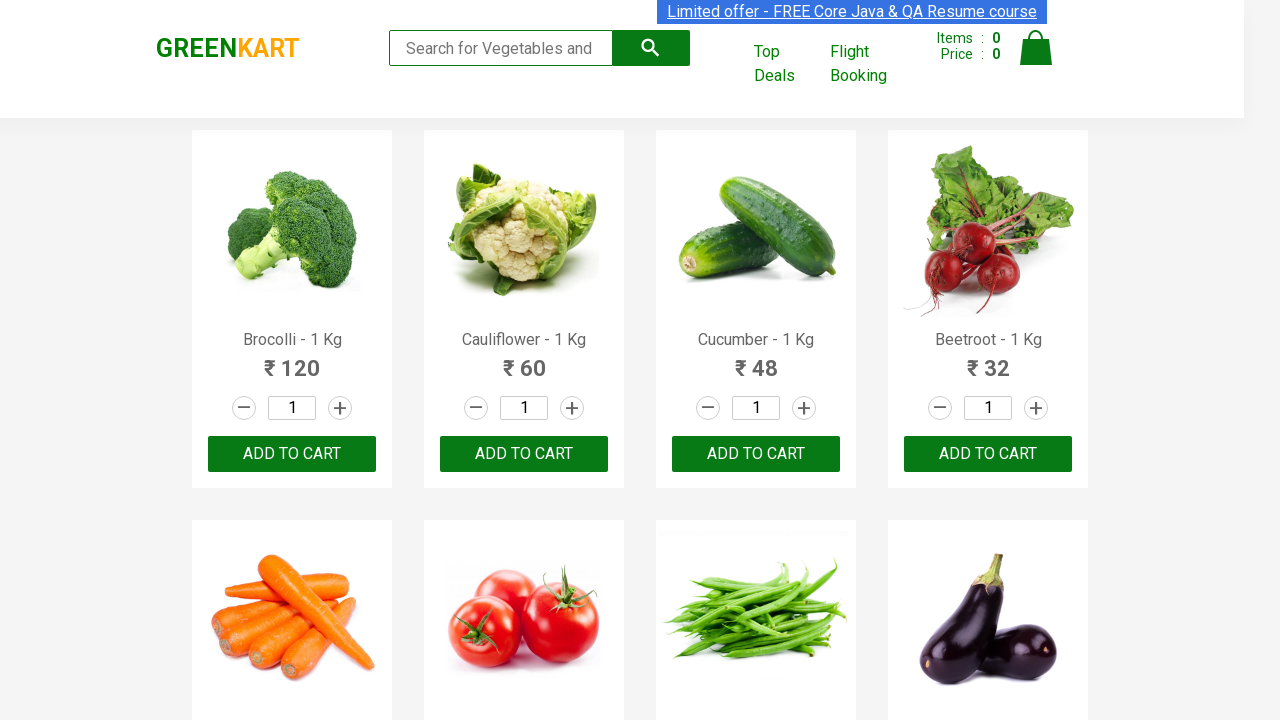

Retrieved all add to cart buttons
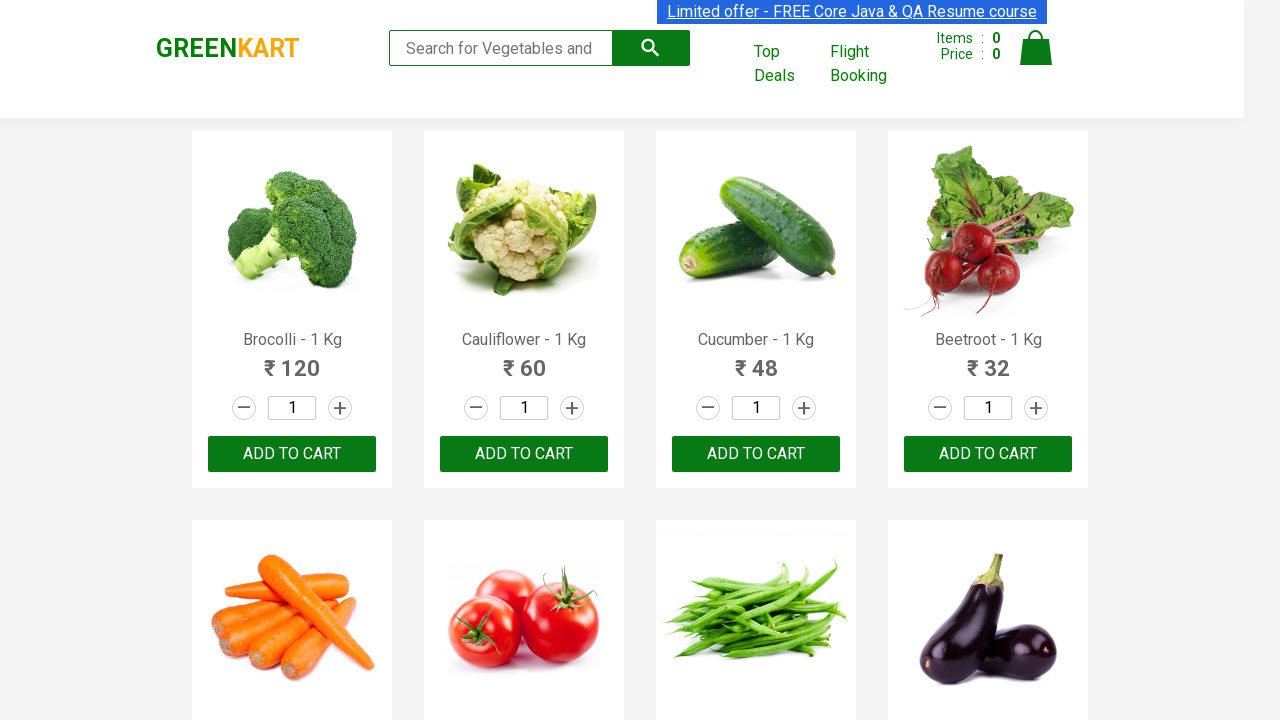

Clicked 'Add to Cart' button for Brocolli at (292, 454) on div.product-action button >> nth=0
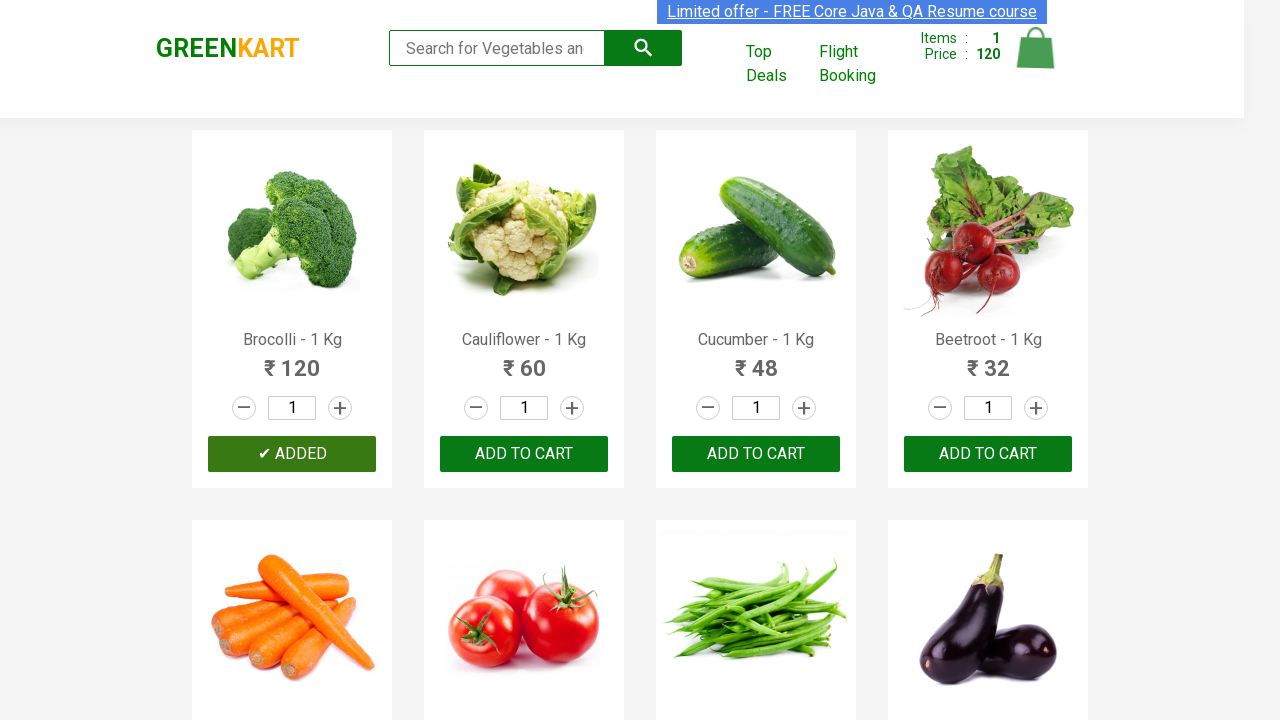

Clicked 'Add to Cart' button for Cucumber at (756, 454) on div.product-action button >> nth=2
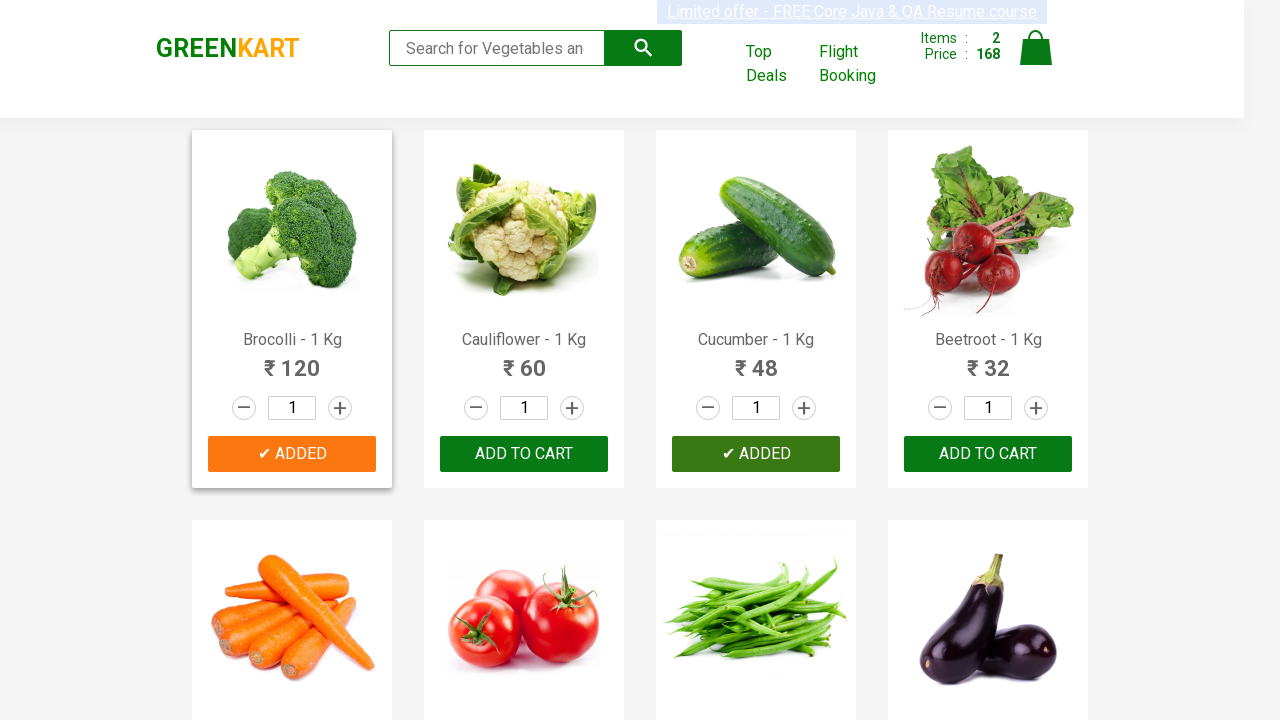

Clicked 'Add to Cart' button for Beetroot at (988, 454) on div.product-action button >> nth=3
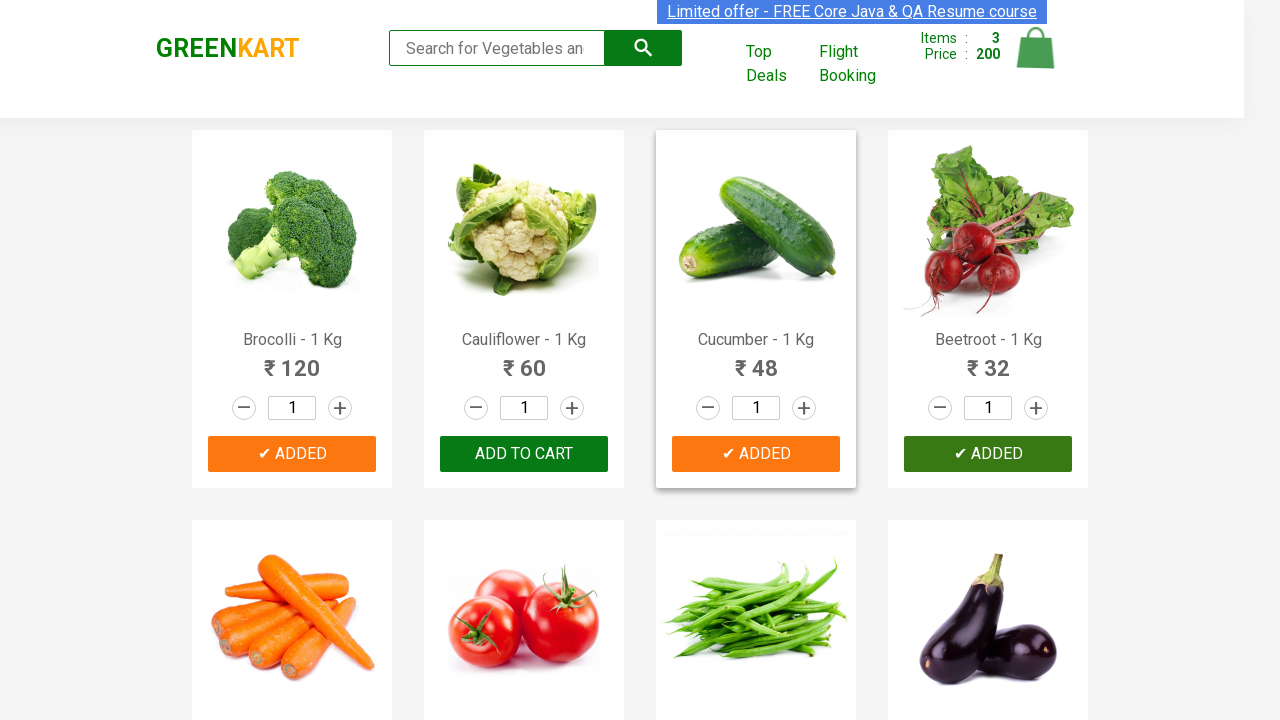

Clicked 'Add to Cart' button for Beans at (756, 360) on div.product-action button >> nth=6
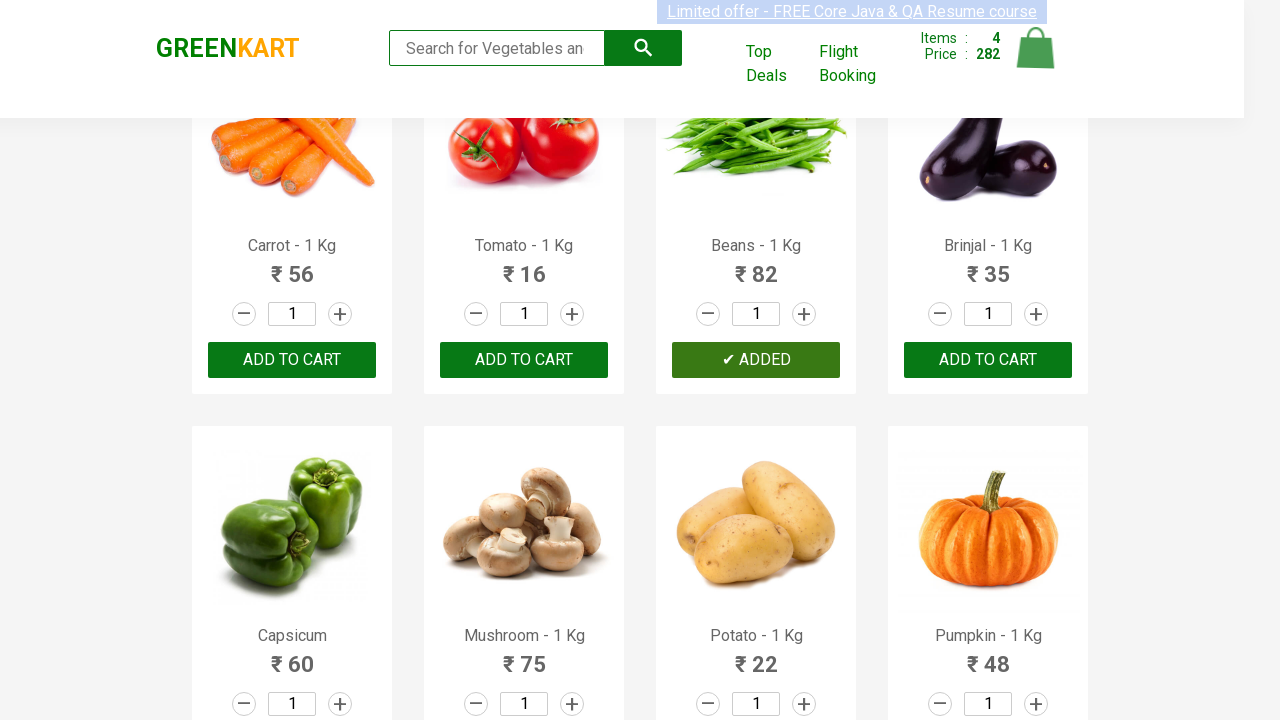

Clicked on the Cart icon to view shopping cart at (1036, 48) on img[alt='Cart']
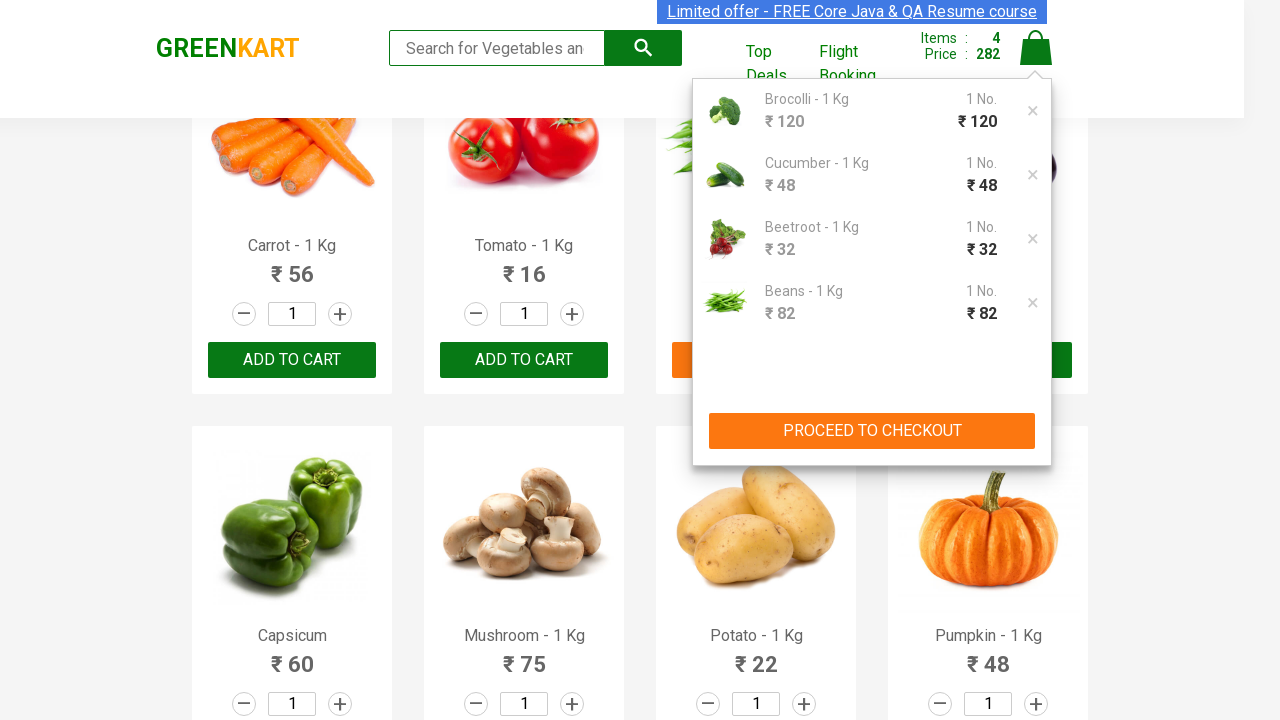

Clicked 'PROCEED TO CHECKOUT' button at (872, 431) on xpath=//button[contains(text(),'PROCEED TO CHECKOUT')]
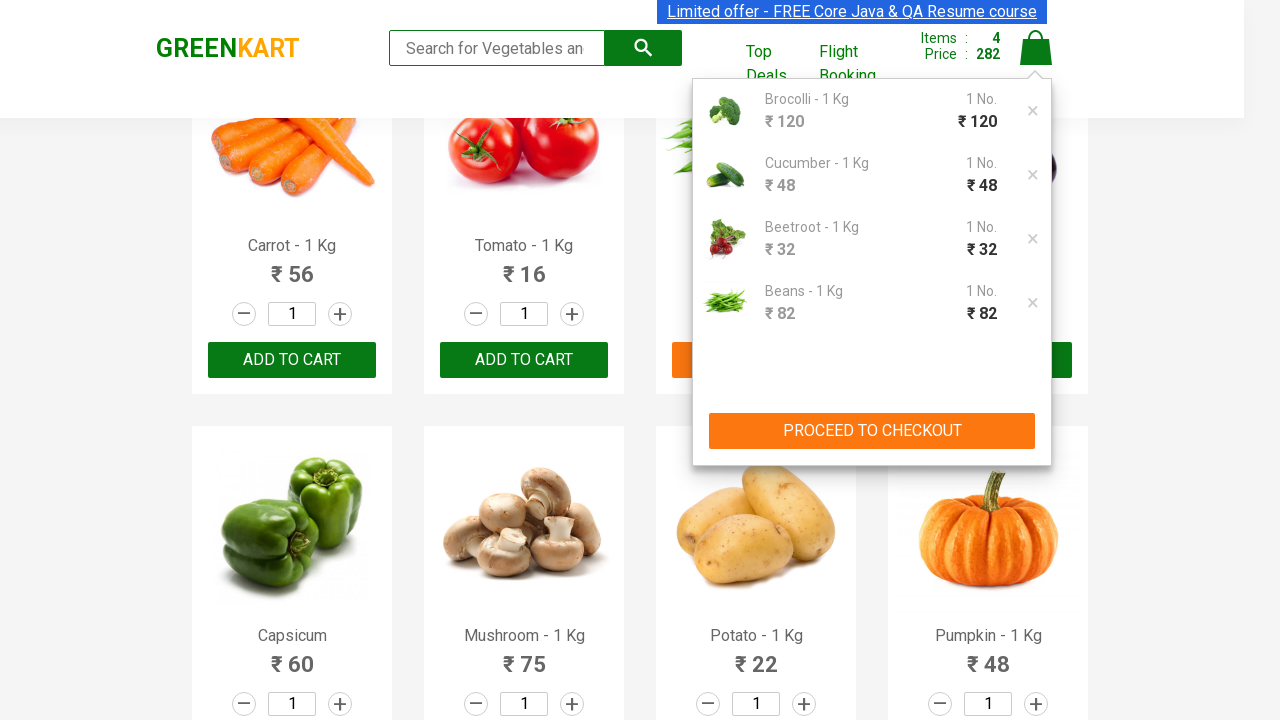

Waited for promo code input field to appear
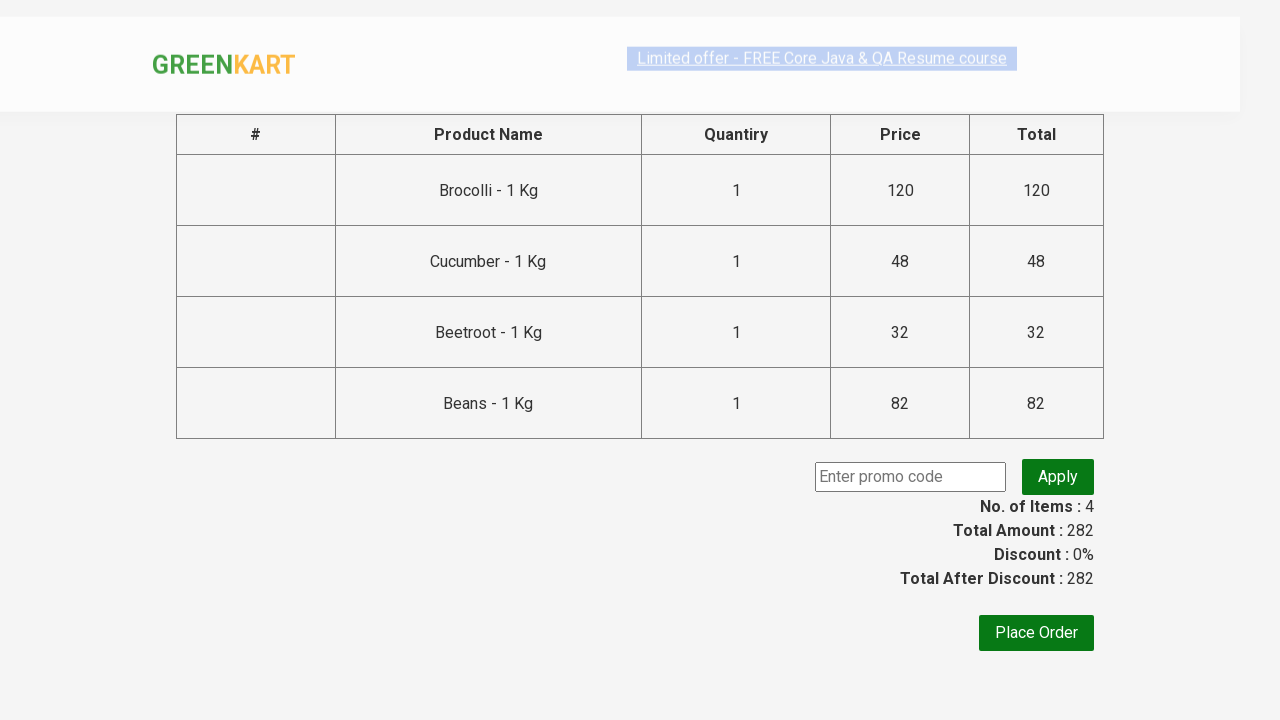

Entered promo code 'rahulshettyacademy' in the input field on input.promocode
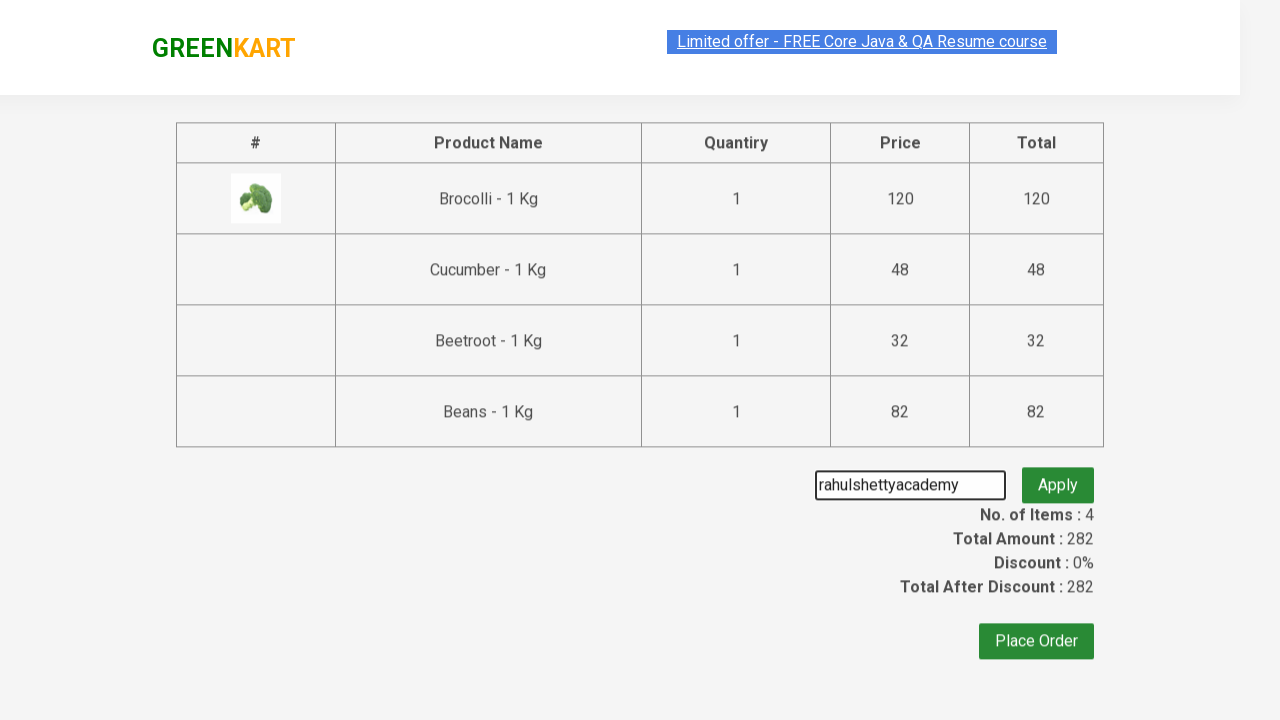

Clicked the 'Apply' button to apply the promo code at (1058, 477) on button.promoBtn
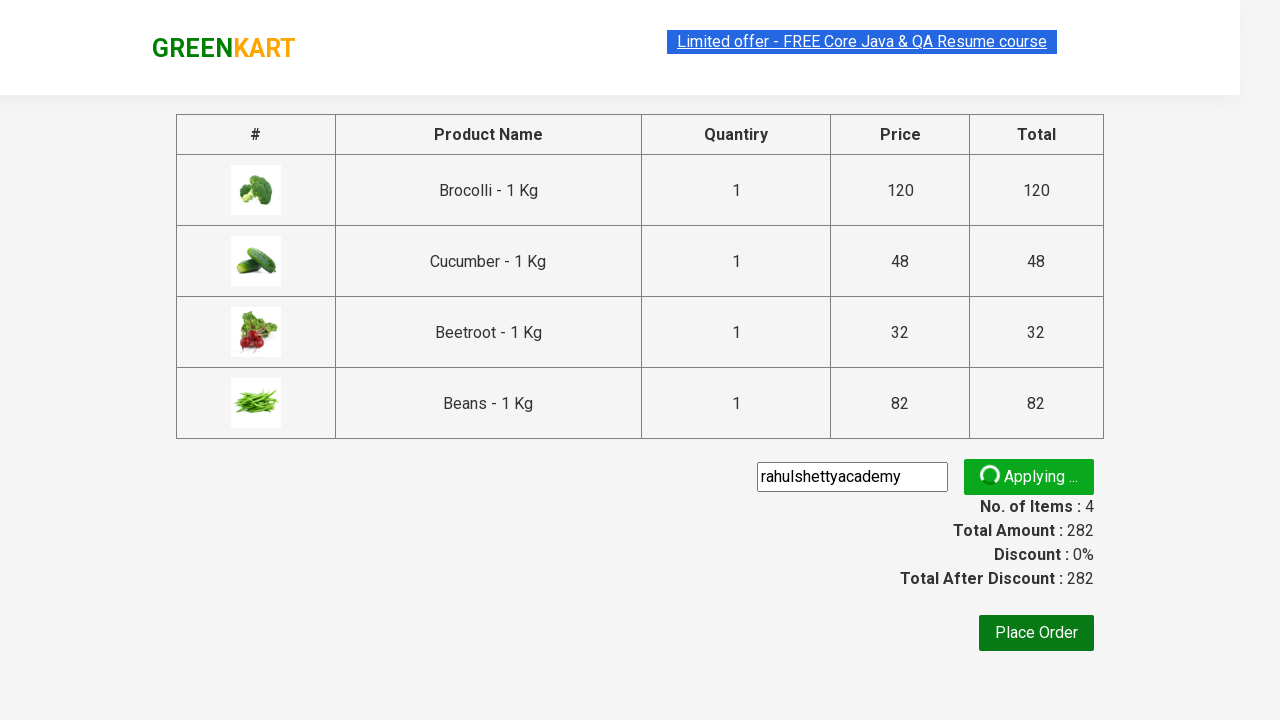

Waited for promo code confirmation message to appear
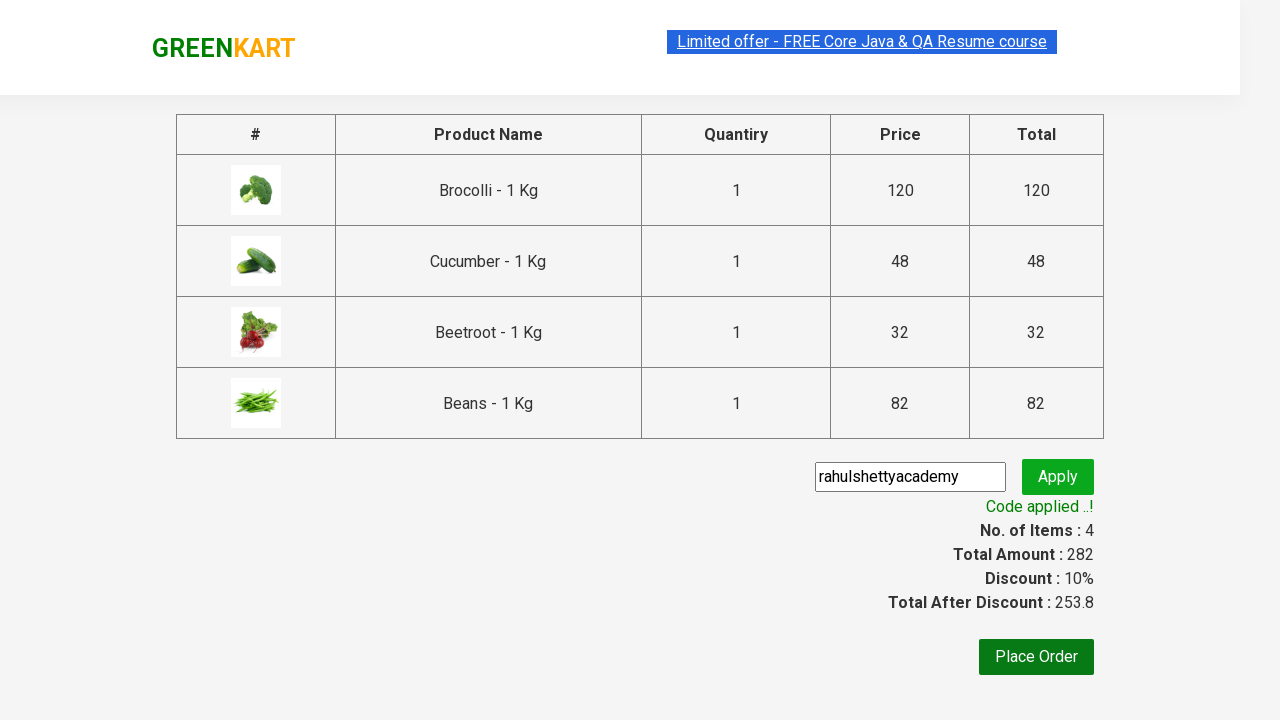

Retrieved promo confirmation message: 'Code applied ..!'
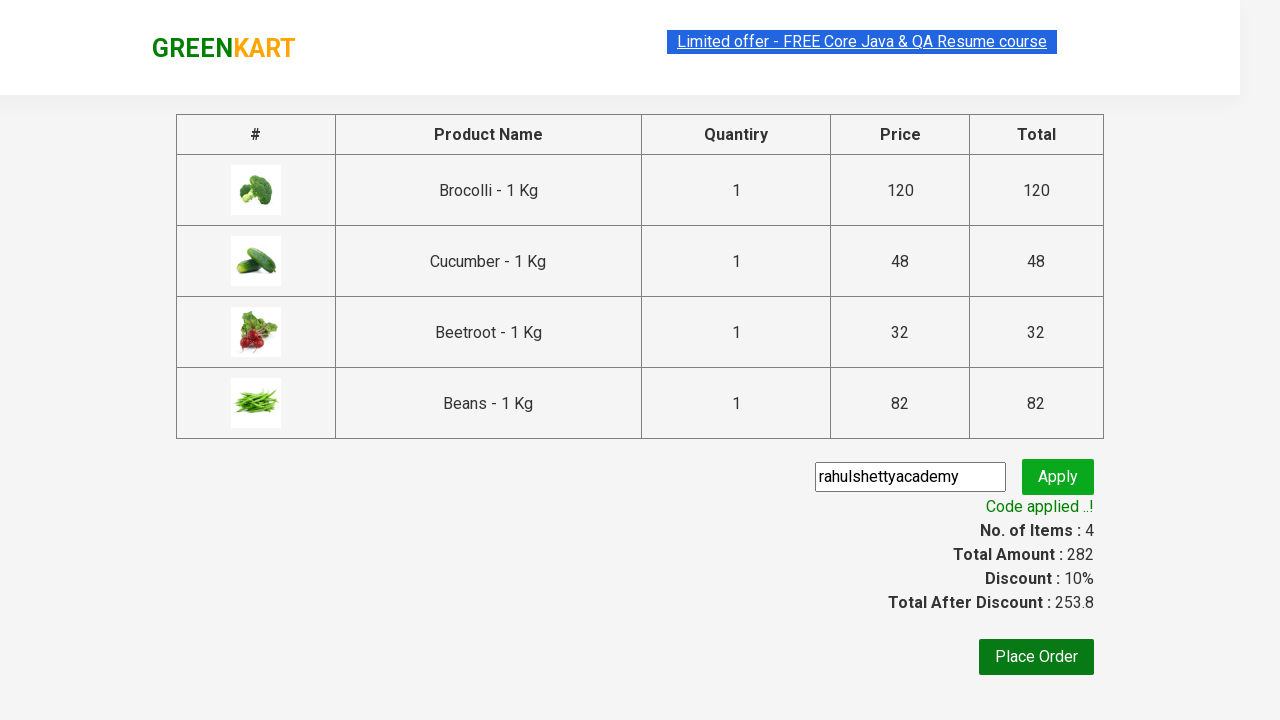

Verified that promo code was successfully applied
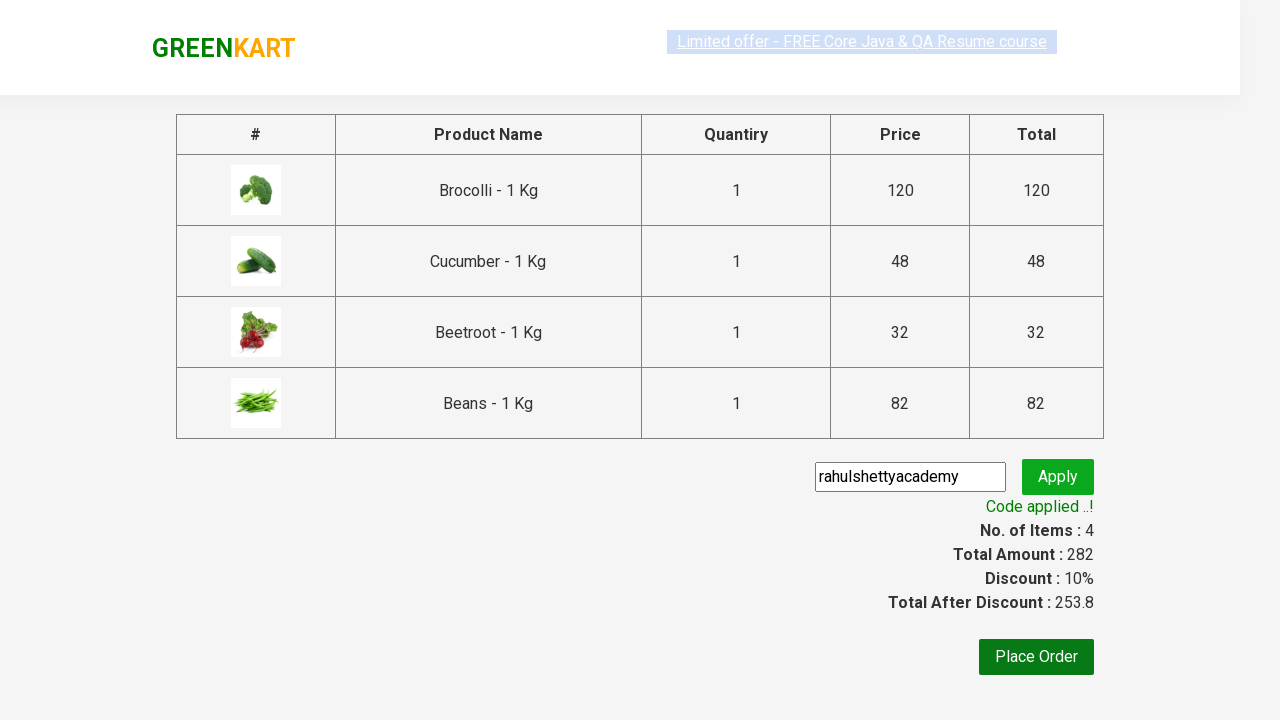

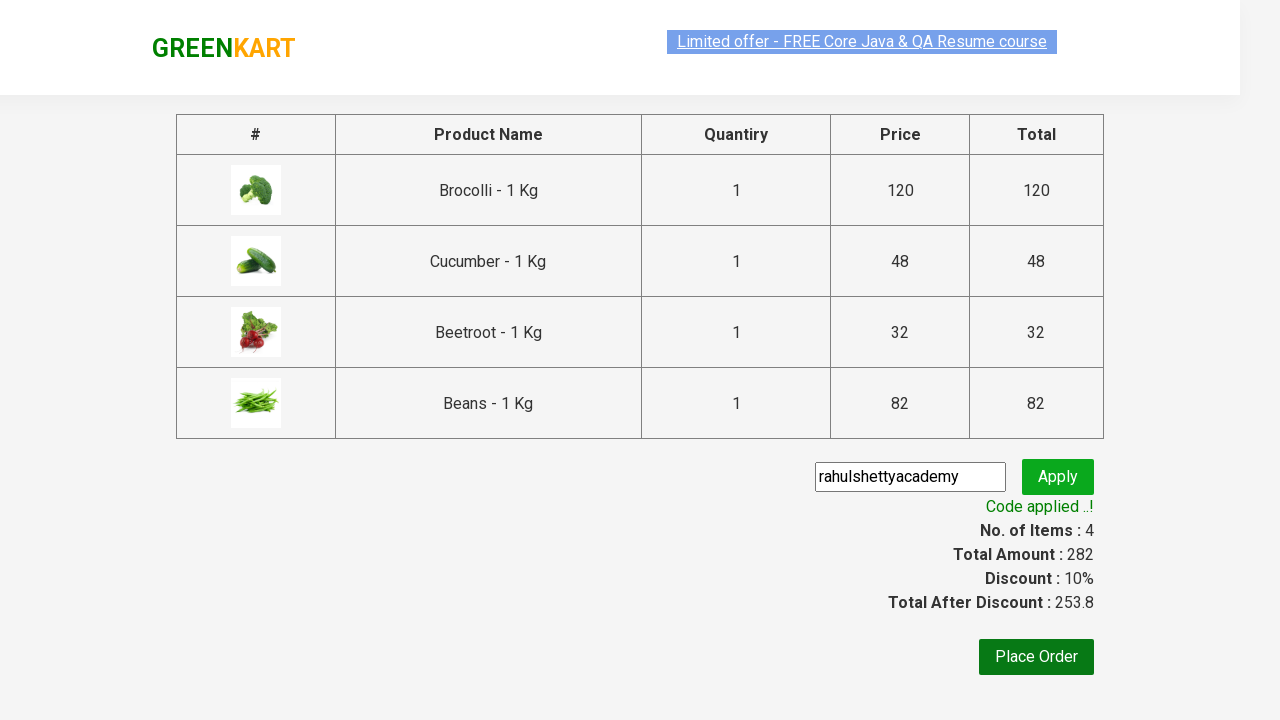